Tests the search functionality by navigating to the search page, entering a language name "python", and verifying that search results contain the searched term.

Starting URL: http://www.99-bottles-of-beer.net/

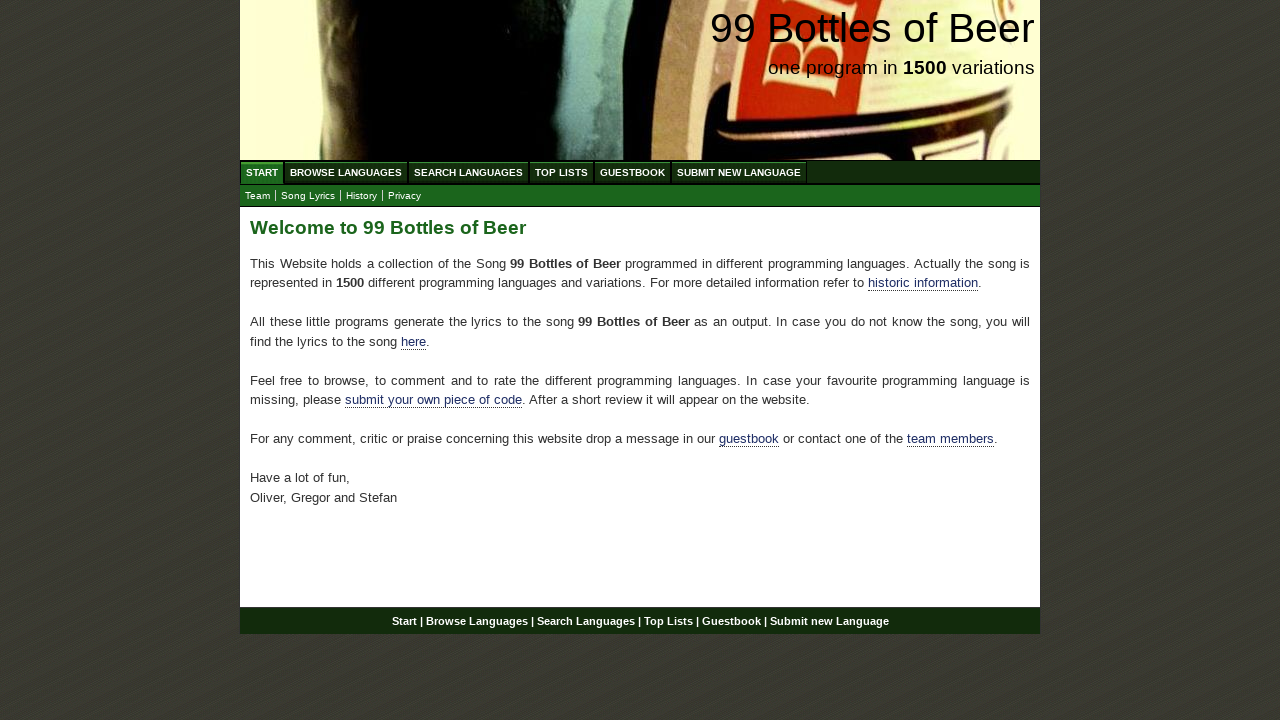

Clicked on 'Search Languages' menu item at (468, 172) on xpath=//ul[@id='menu']/li/a[@href='/search.html']
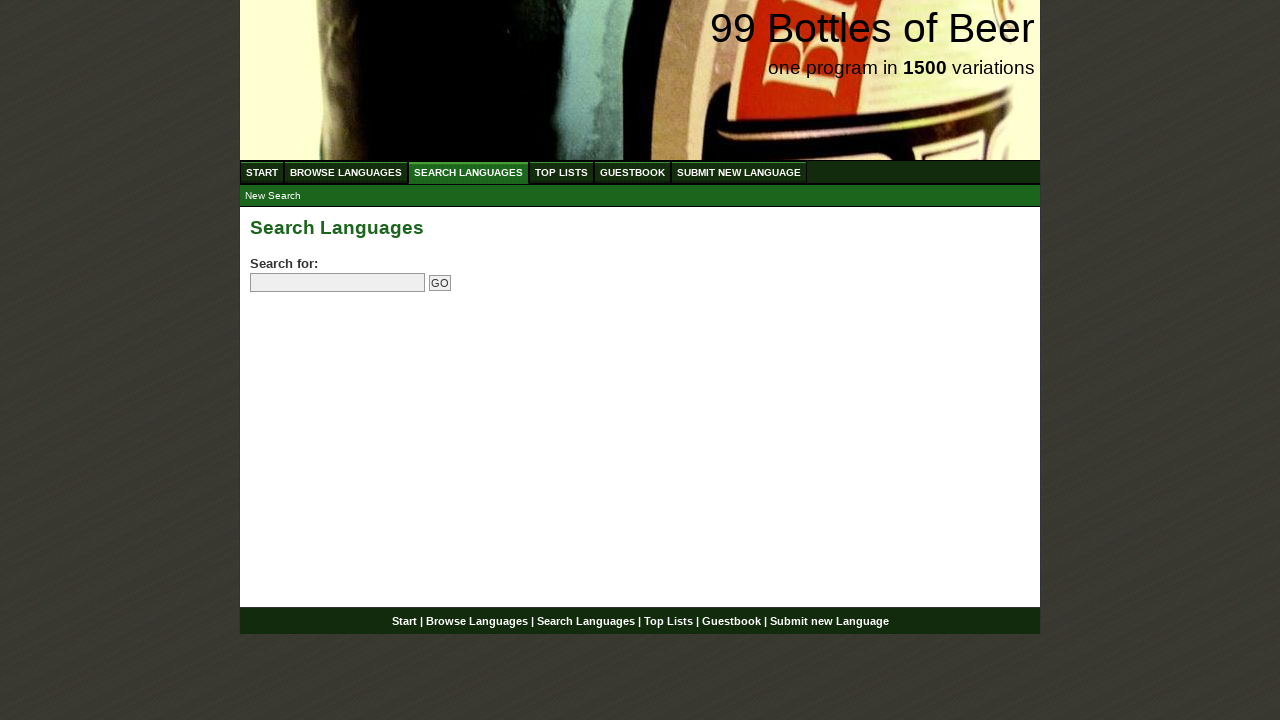

Clicked on the search field at (338, 283) on input[name='search']
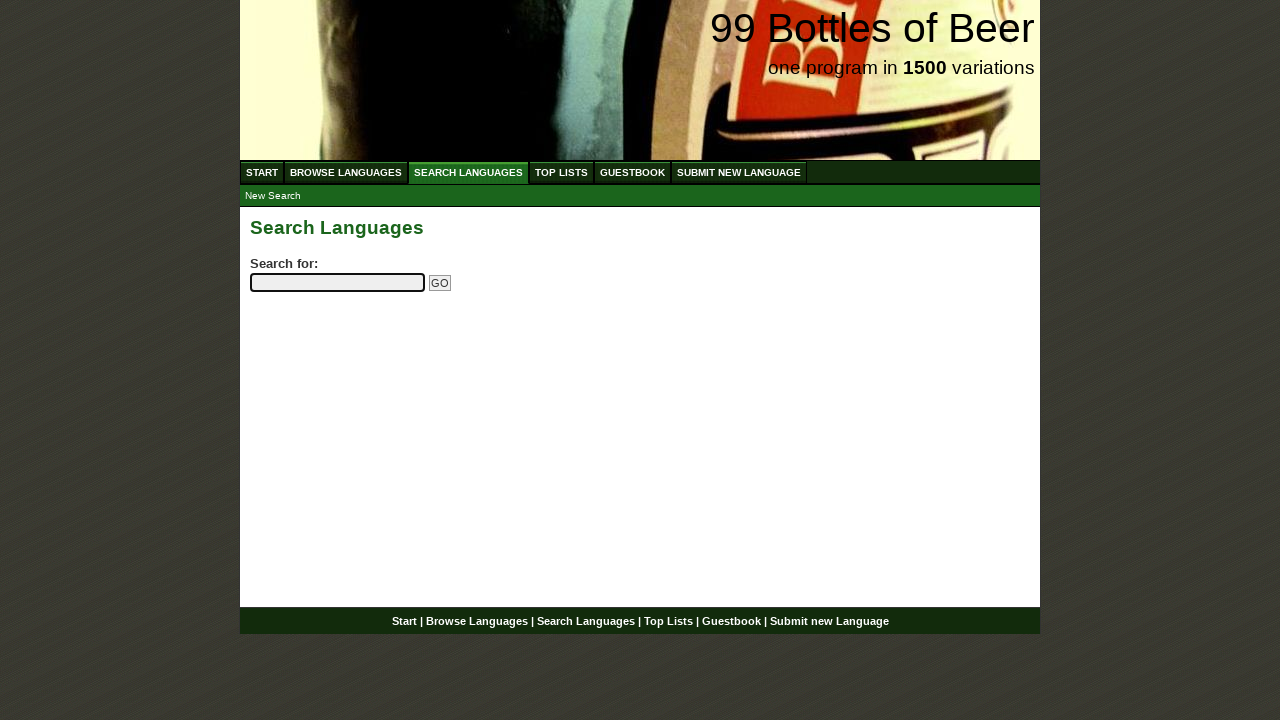

Filled search field with 'python' on input[name='search']
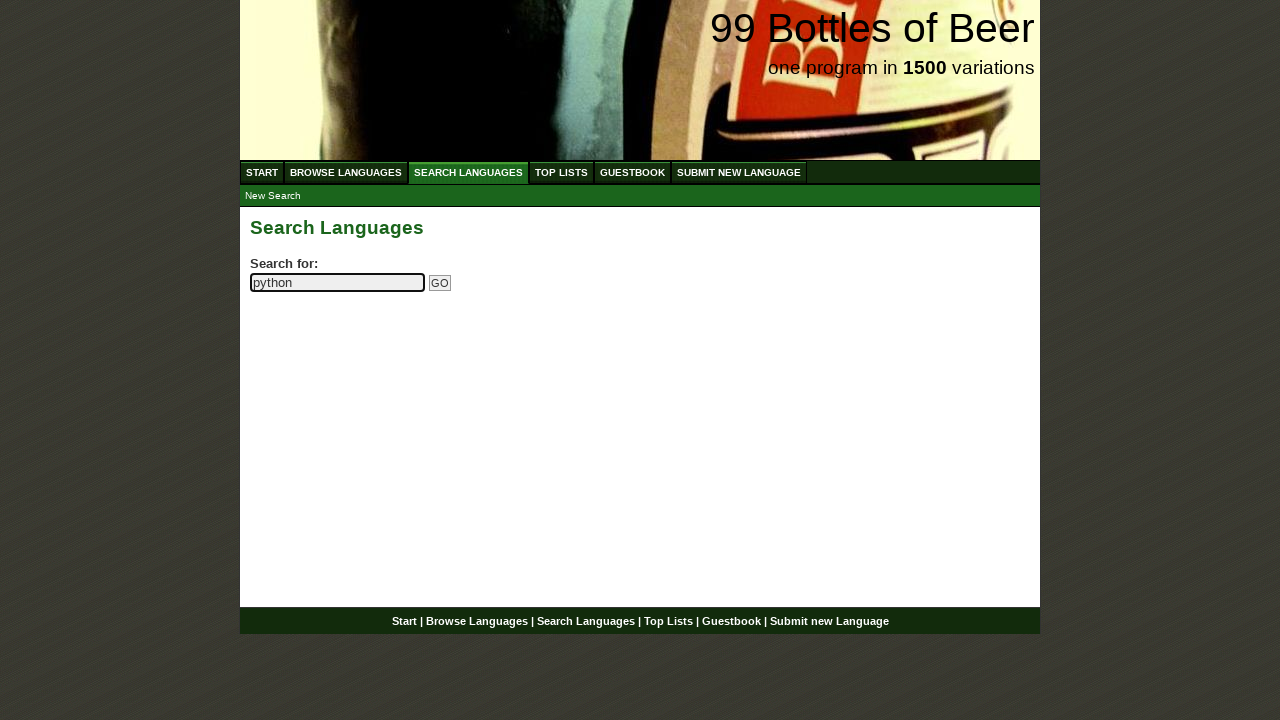

Clicked the 'Go' button to submit search at (440, 283) on input[name='submitsearch']
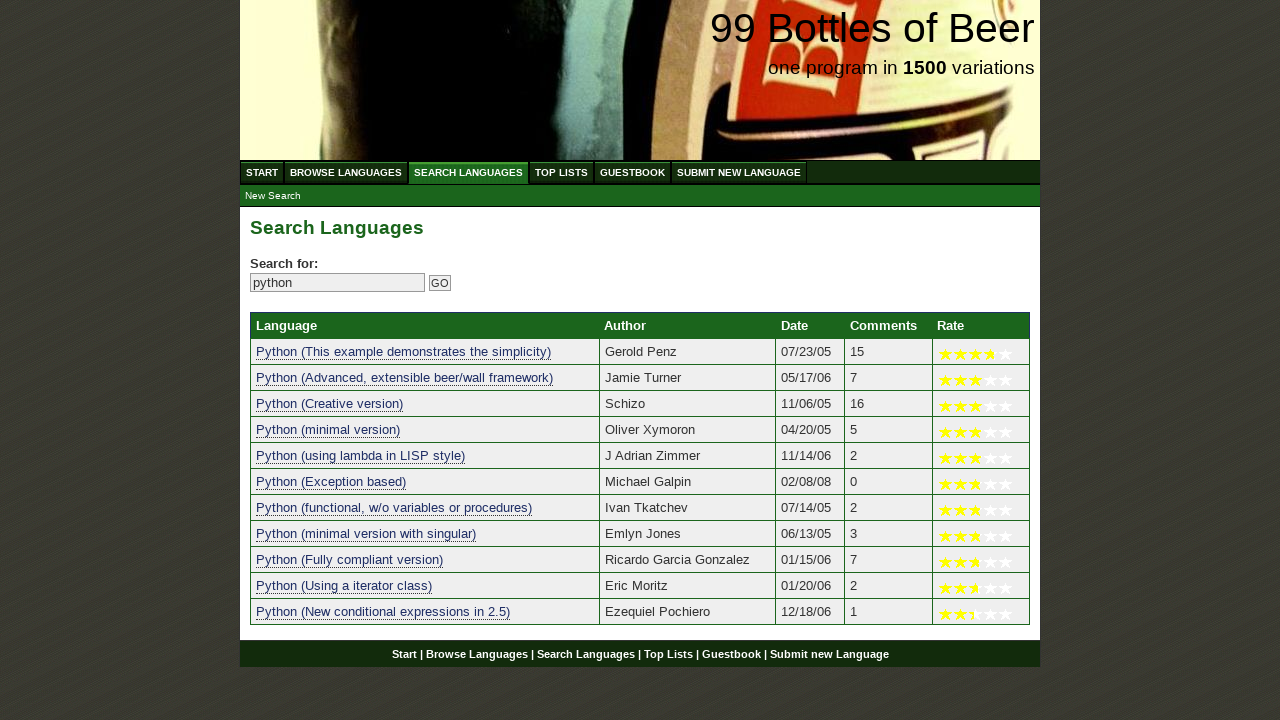

Search results table loaded successfully
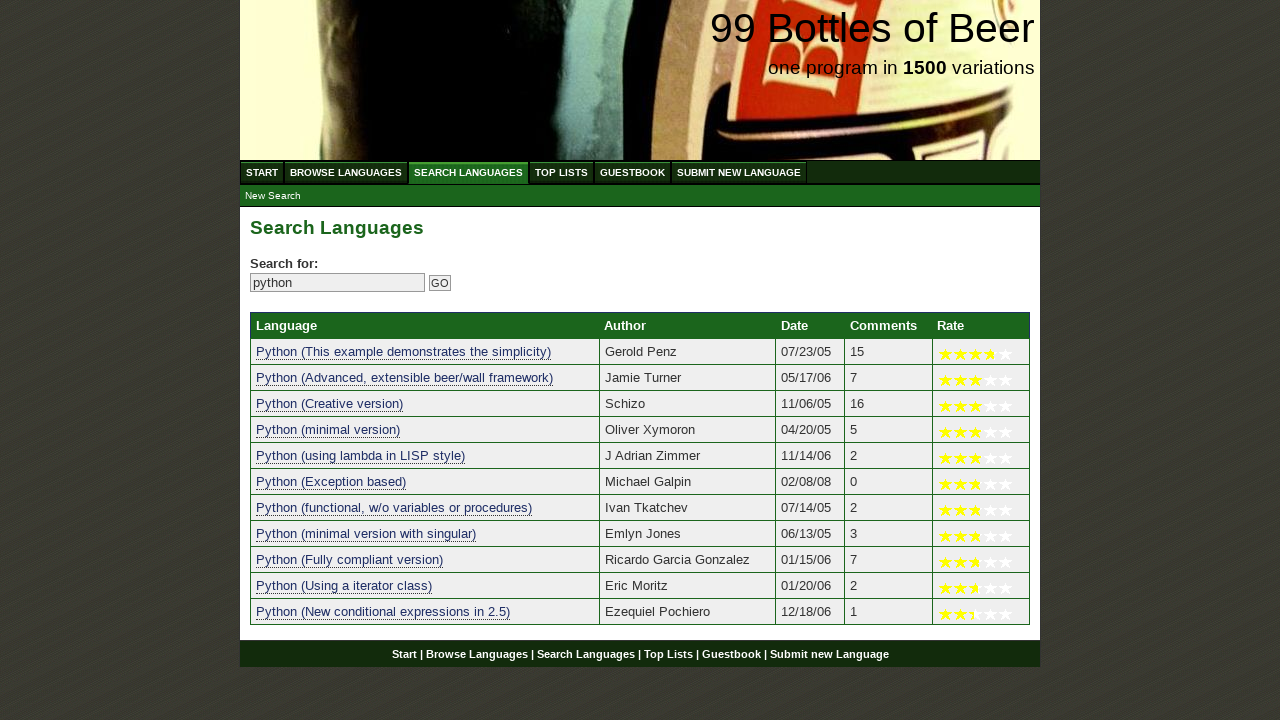

Verified that search results contain at least one entry with the searched term 'python'
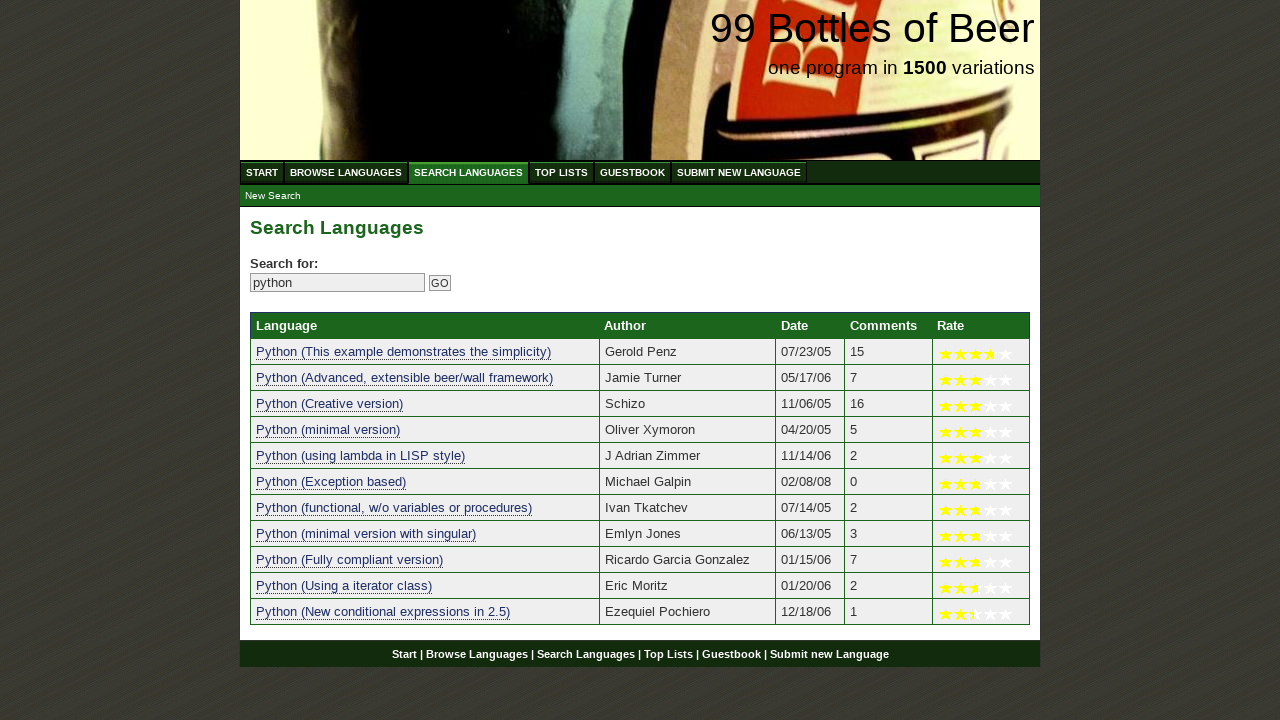

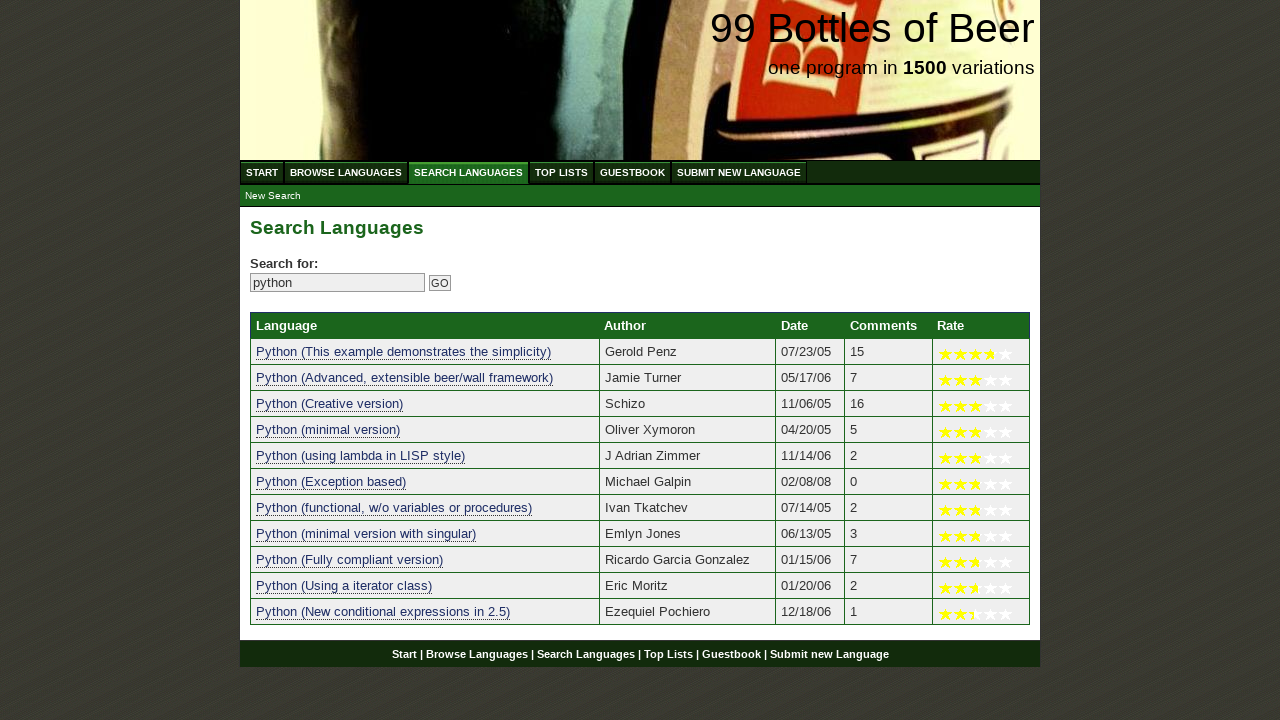